Tests basic browser window management and navigation controls by maximizing the window, navigating back, forward, and refreshing the page

Starting URL: https://demoqa.com/select-menu

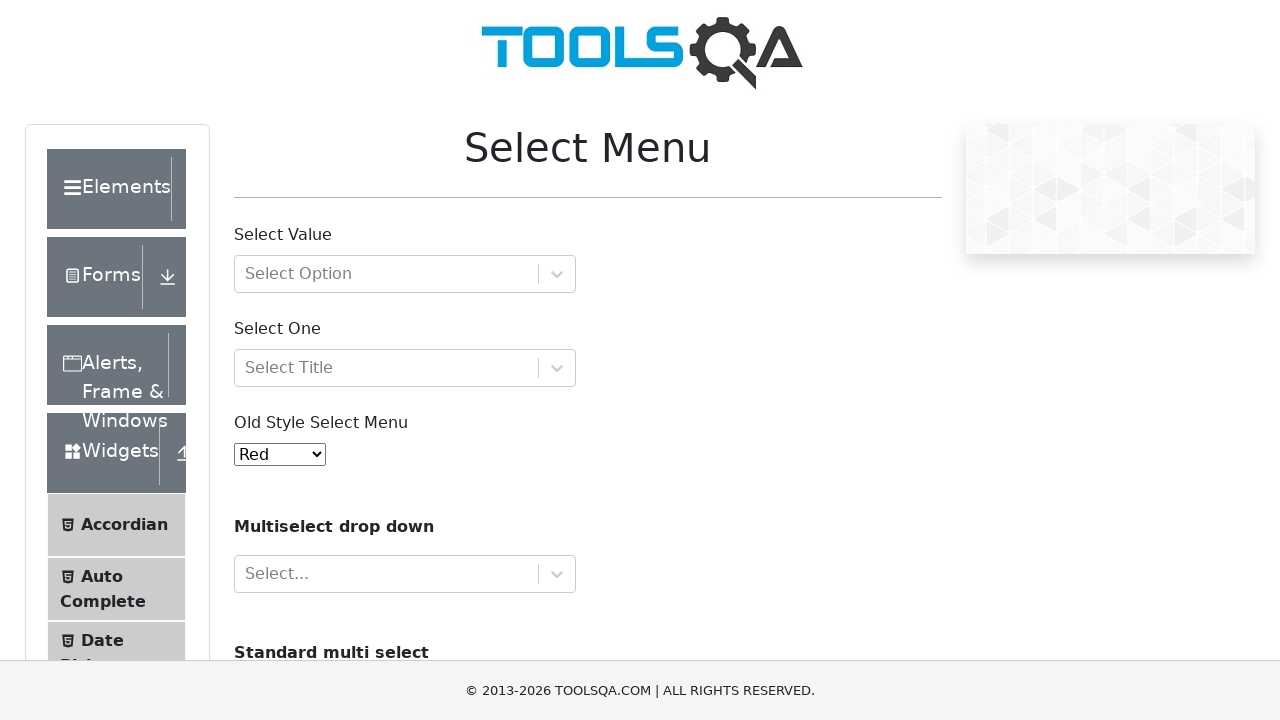

Navigated back to previous page
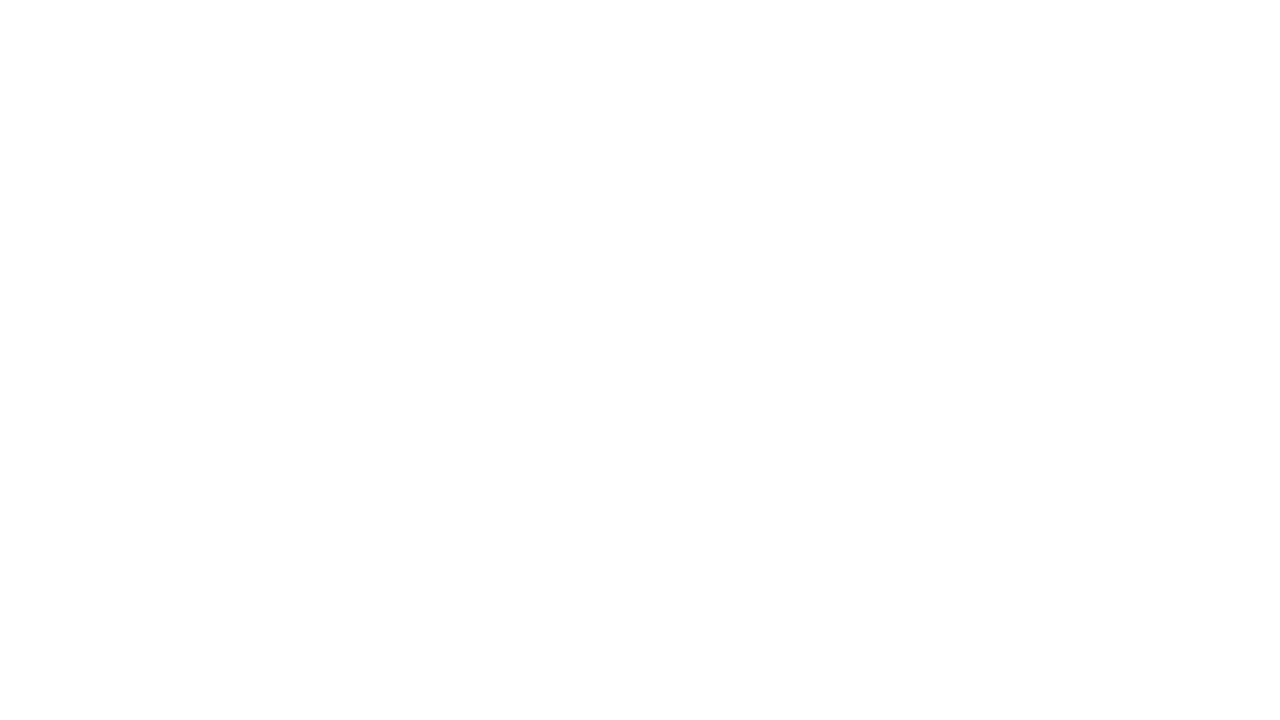

Navigated forward to next page
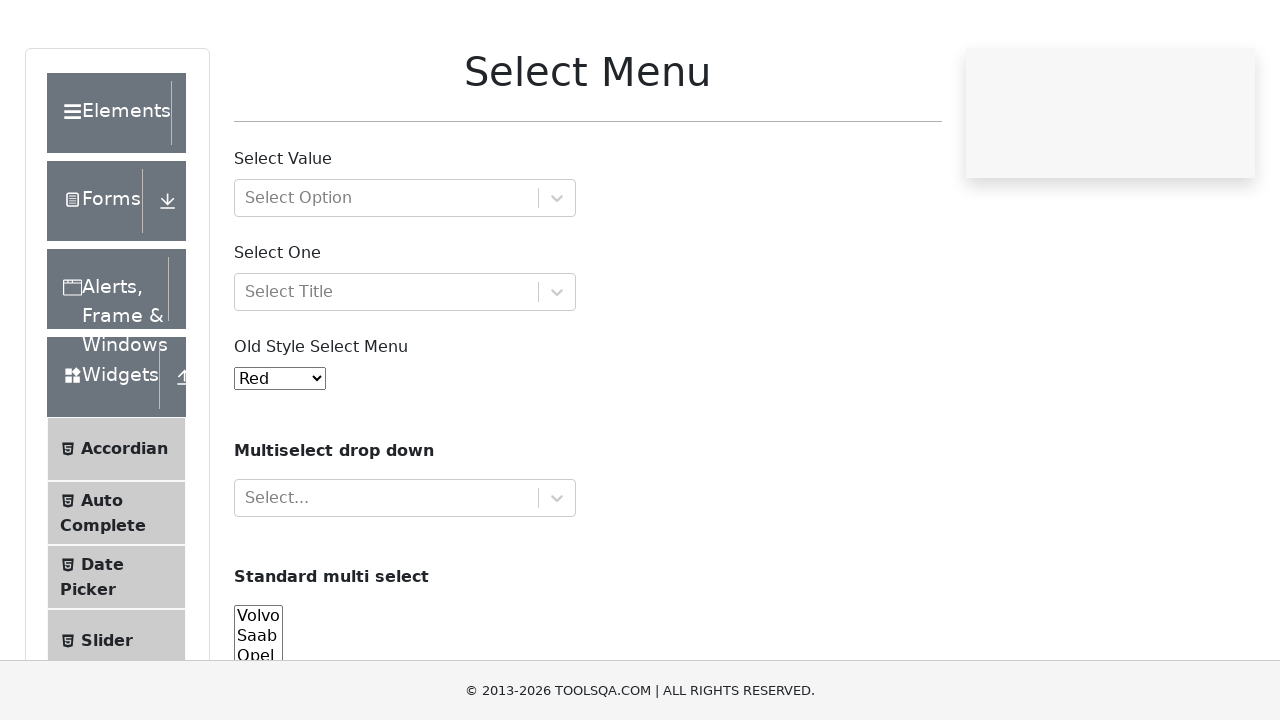

Refreshed the current page
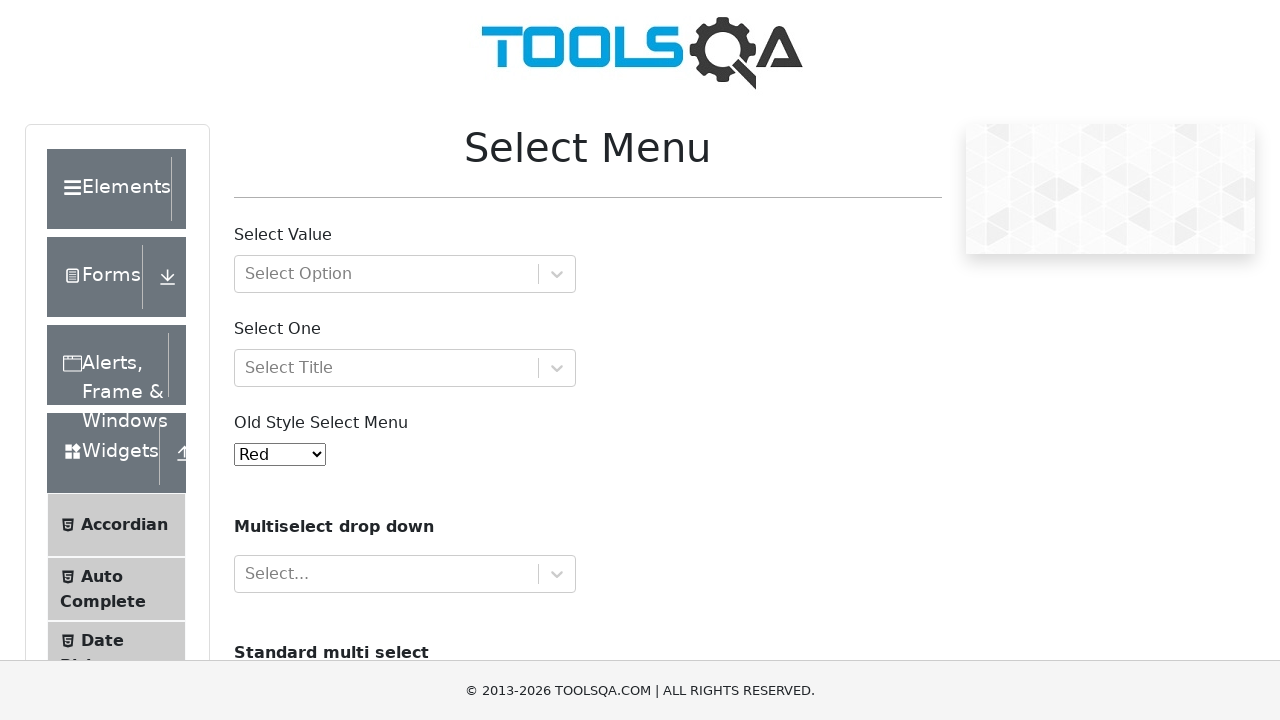

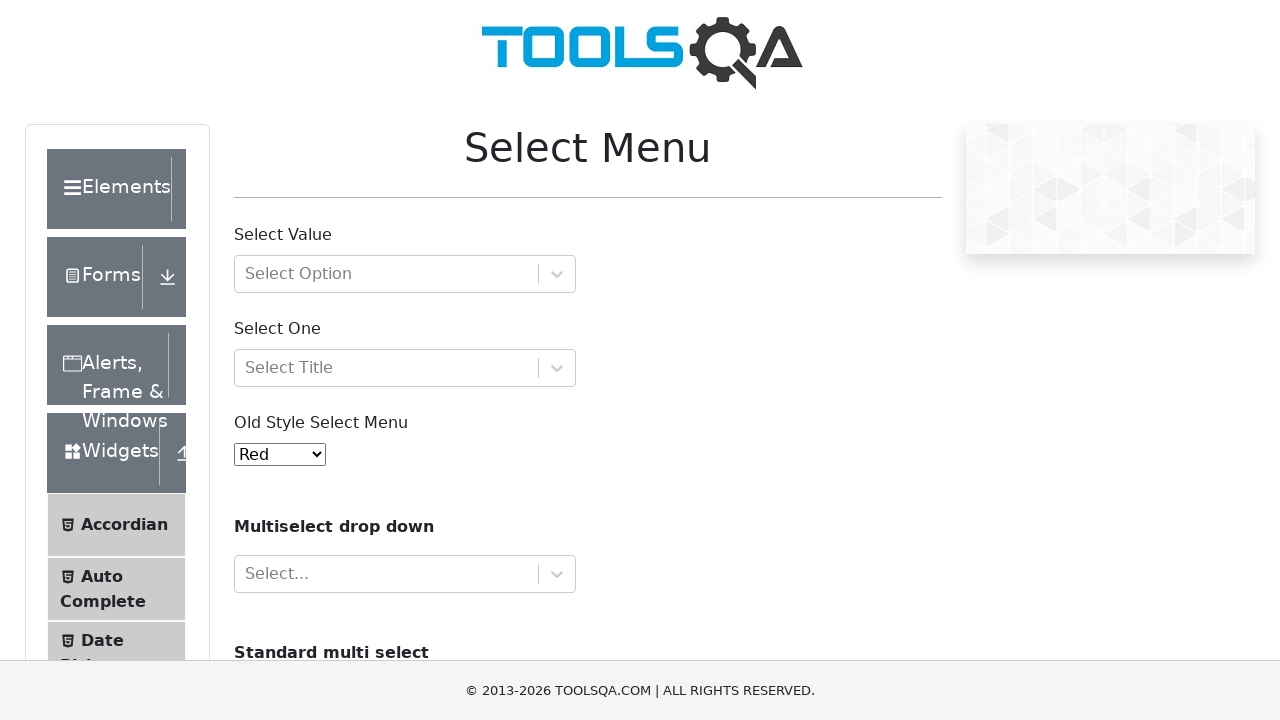